Tests navigation to the Business & Institutions section from the homepage

Starting URL: https://www.fiscal.treasury.gov/

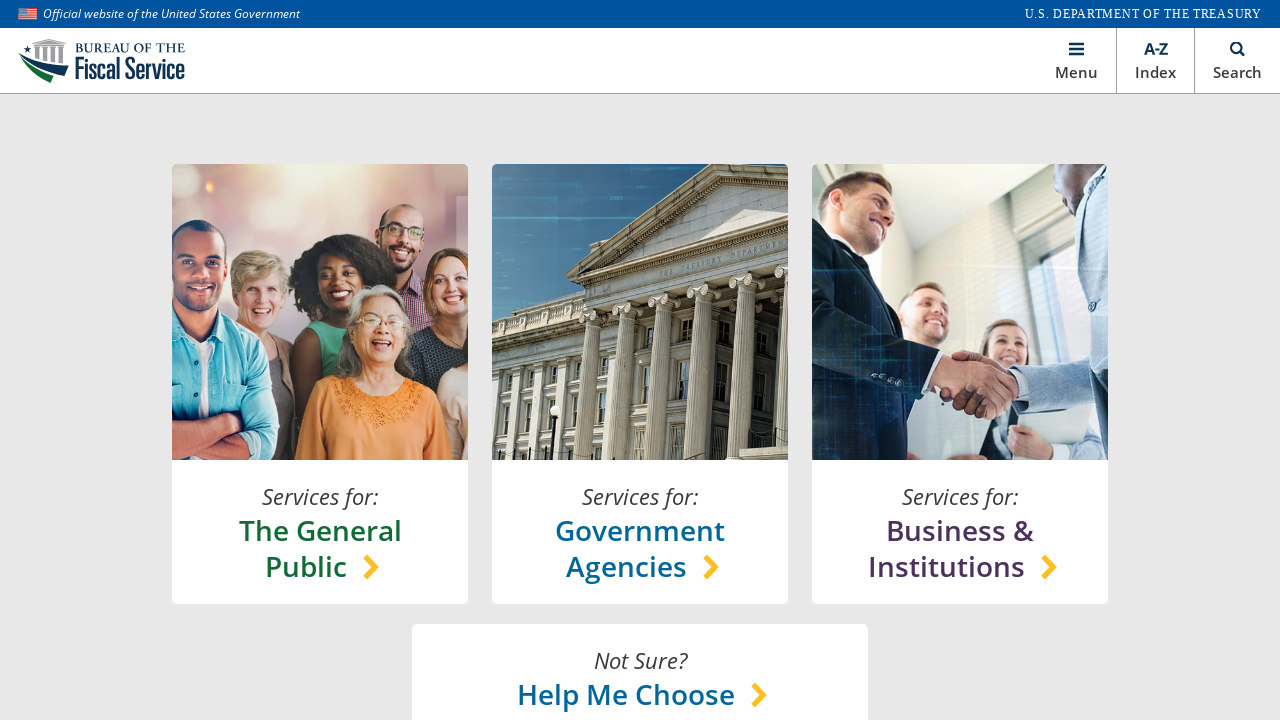

Clicked on Business & Institutions link at (960, 548) on xpath=//*[@id='main']/section[1]/content-lock/h-box[1]/v-box[3]/a/h-box/chooser-
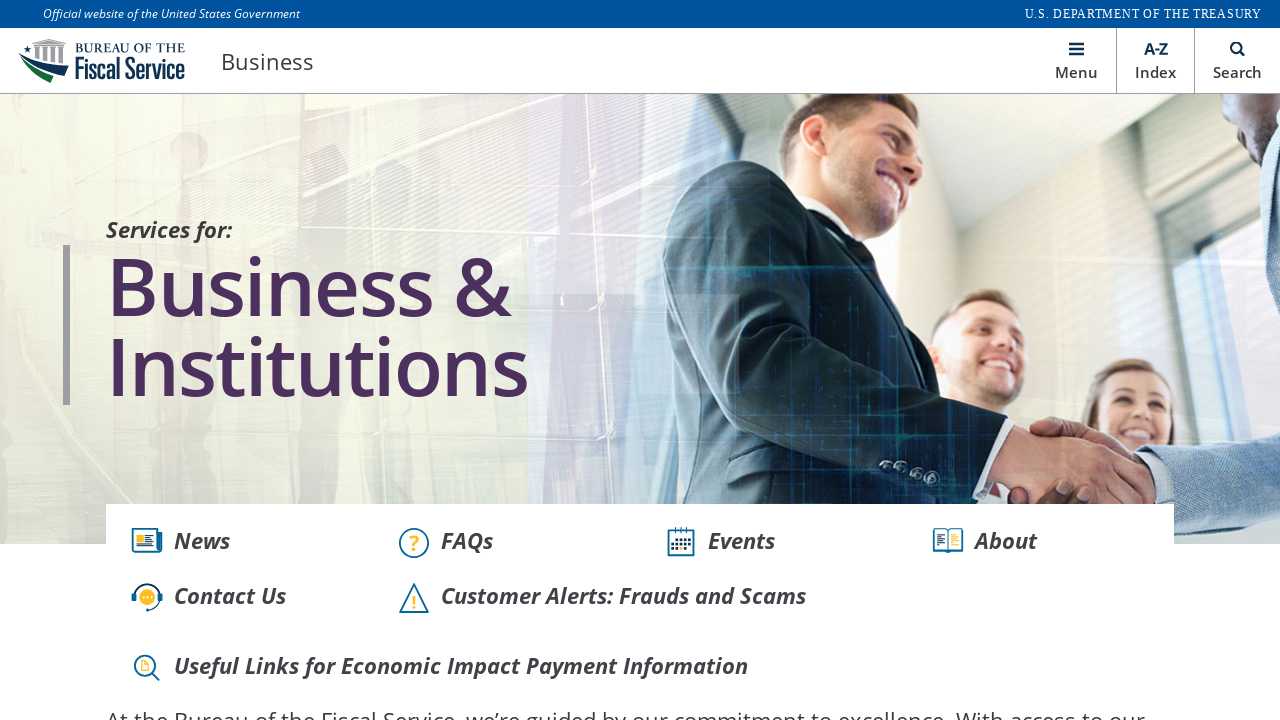

Verified navigation to Business & Institutions page
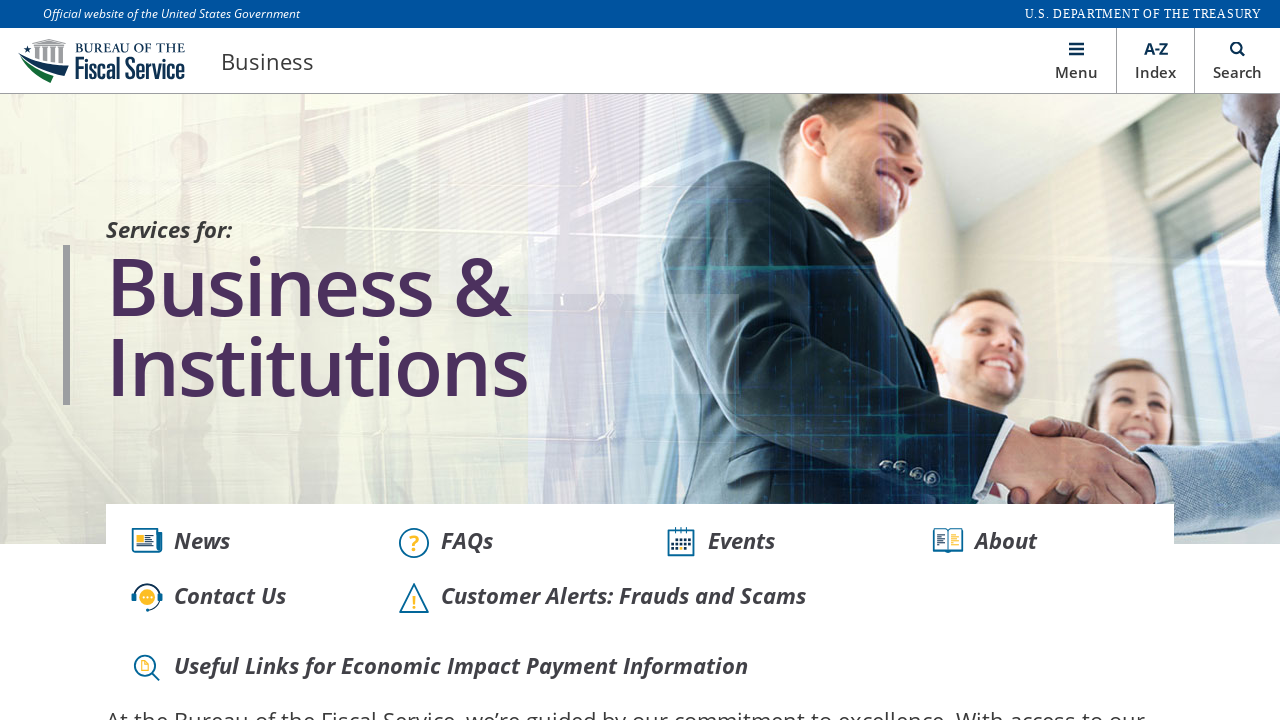

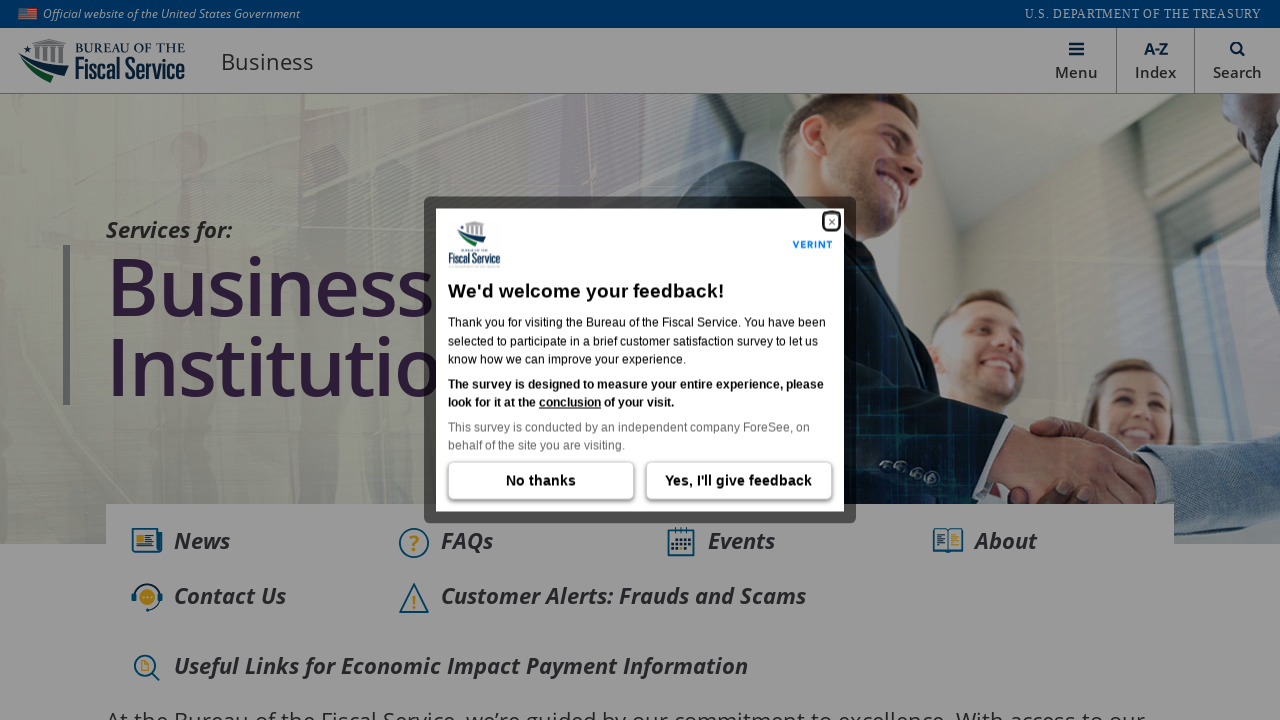